Tests various UI interactions on the-internet.herokuapp.com including horizontal slider manipulation, hover actions, infinite scroll, key press inputs, and navigation between different sections

Starting URL: https://the-internet.herokuapp.com/

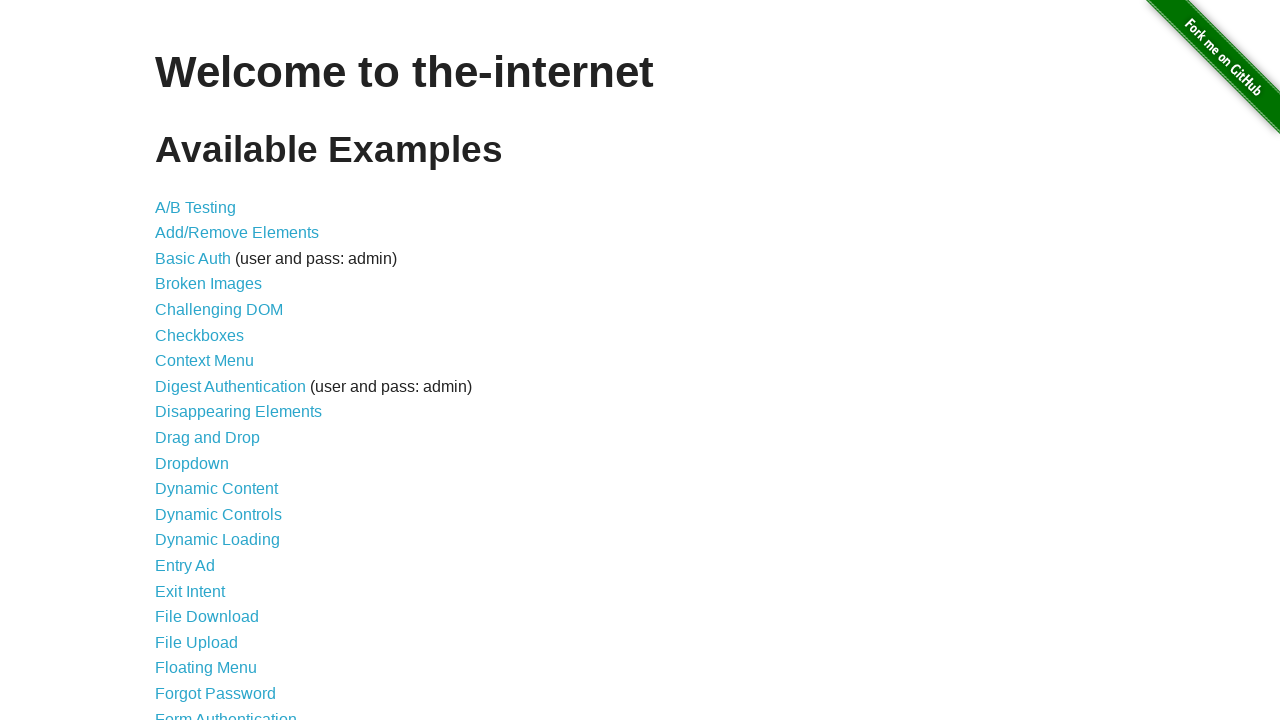

Clicked on 'Horizontal Slider' link at (214, 361) on text='Horizontal Slider'
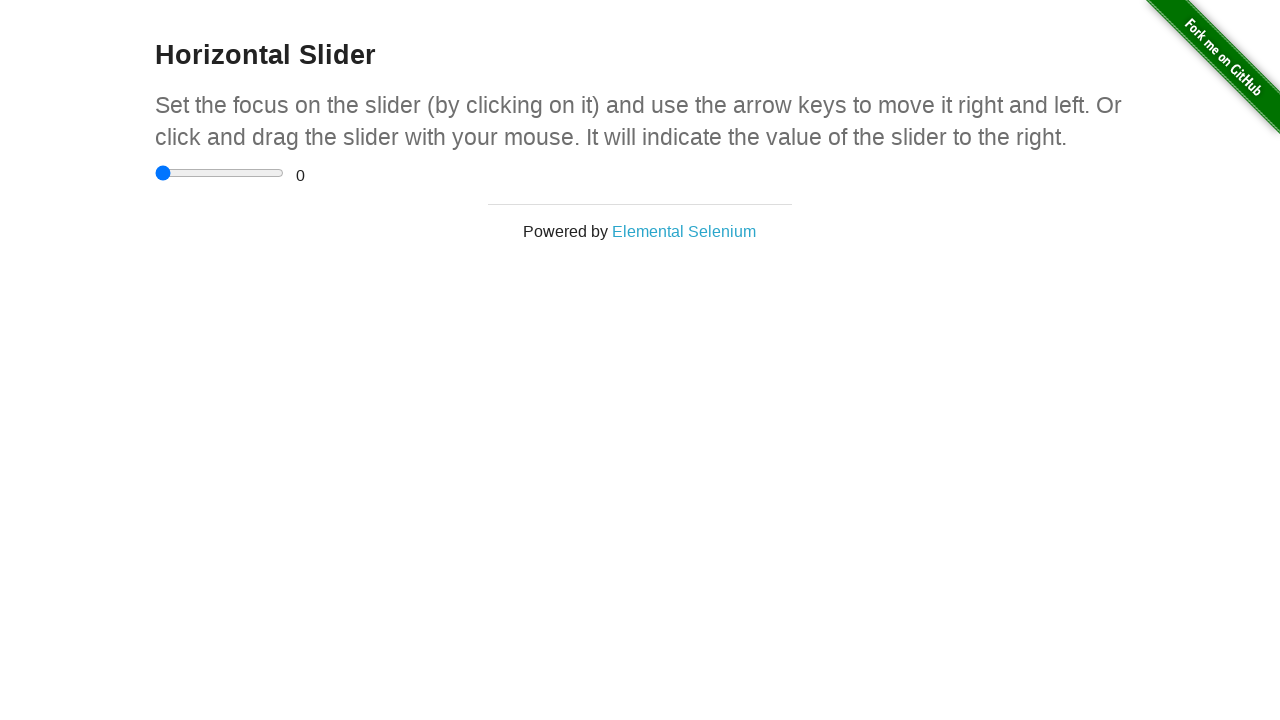

Located horizontal slider input element
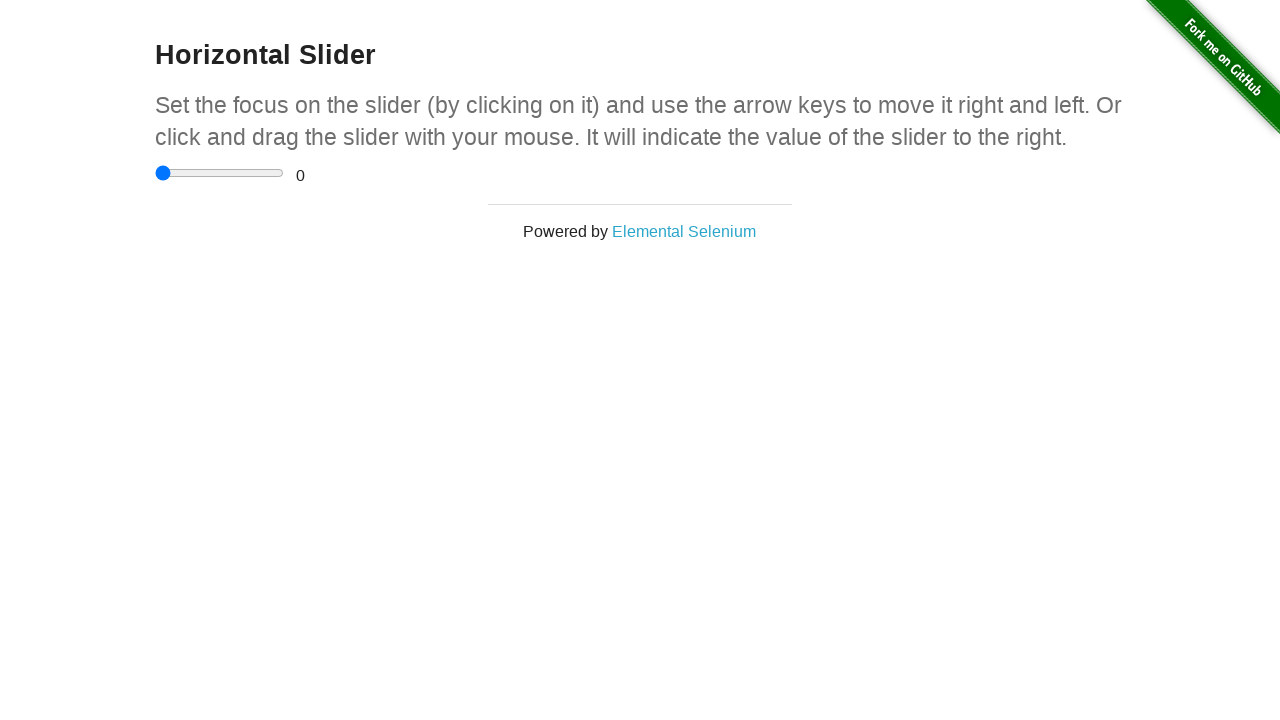

Retrieved bounding box of slider element
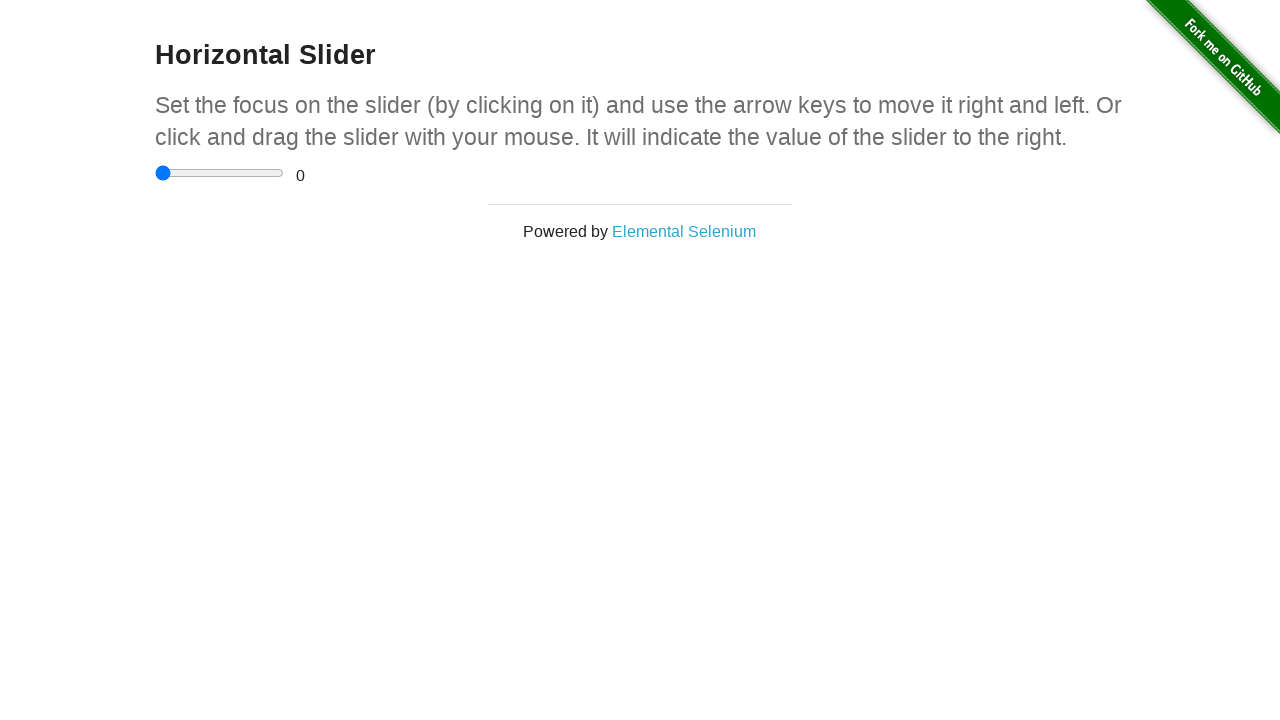

Moved mouse to center of slider at (220, 173)
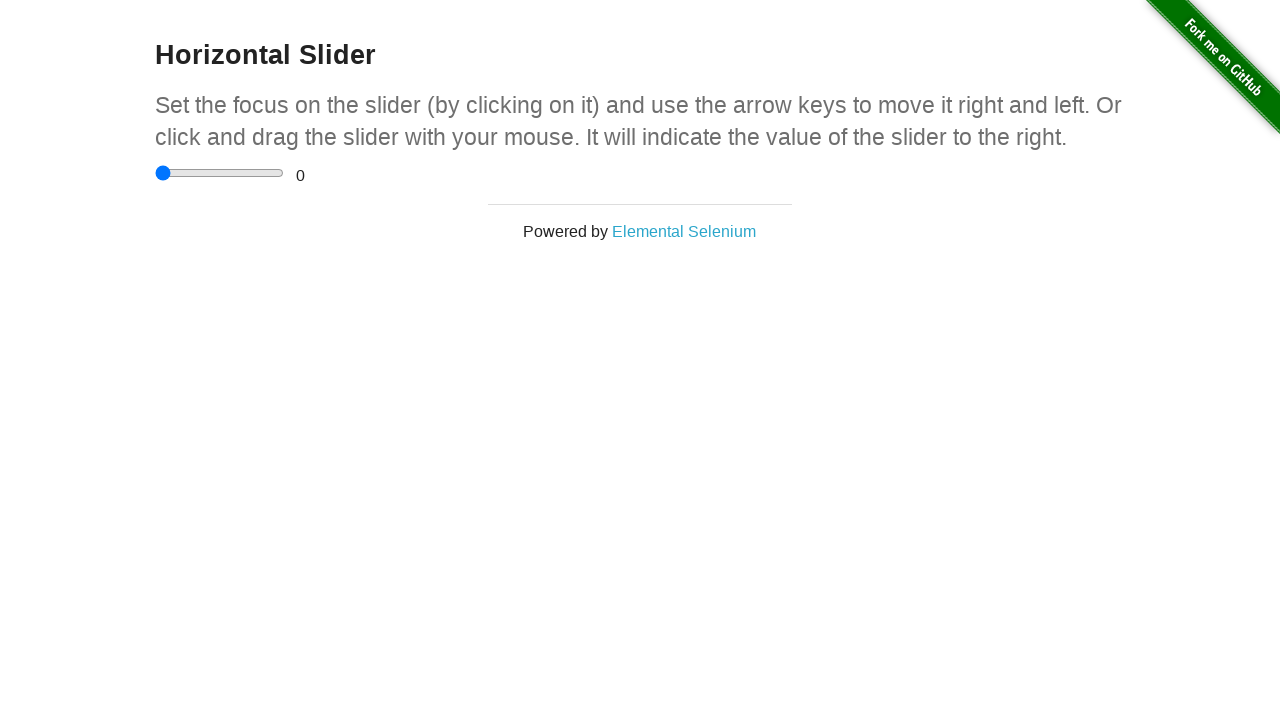

Pressed down mouse button on slider at (220, 173)
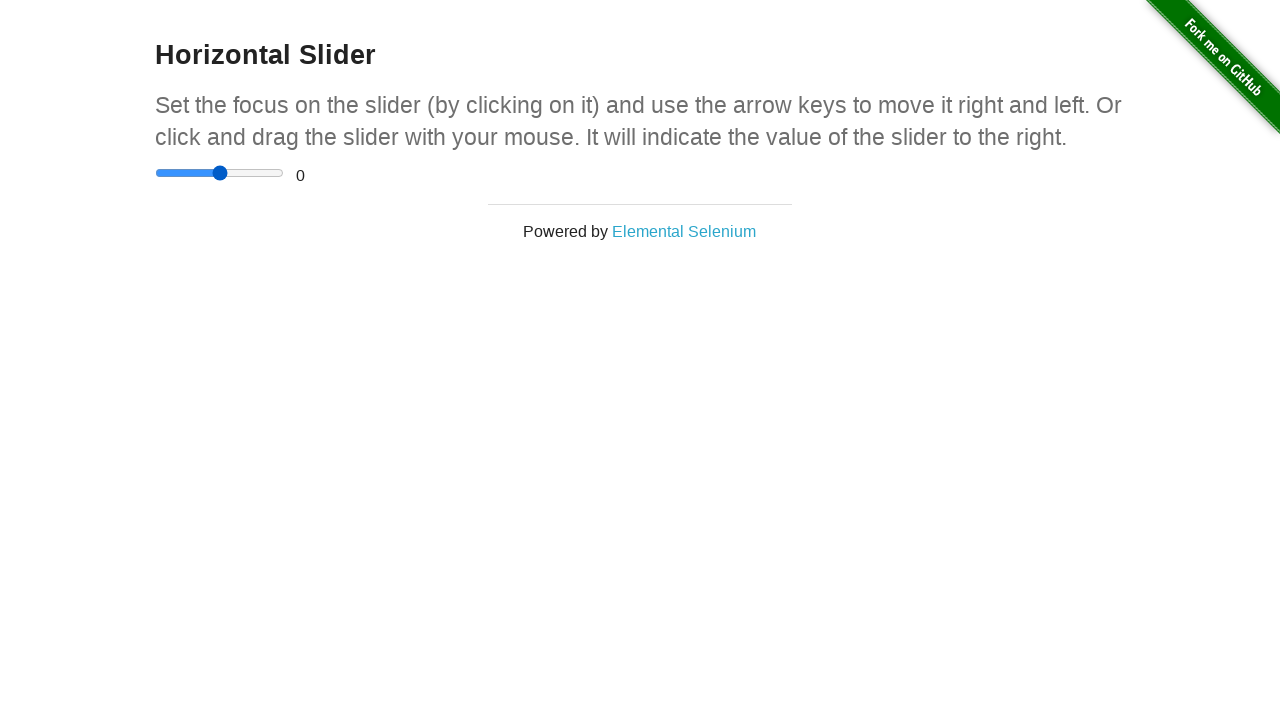

Dragged slider to the right by 40 pixels at (260, 173)
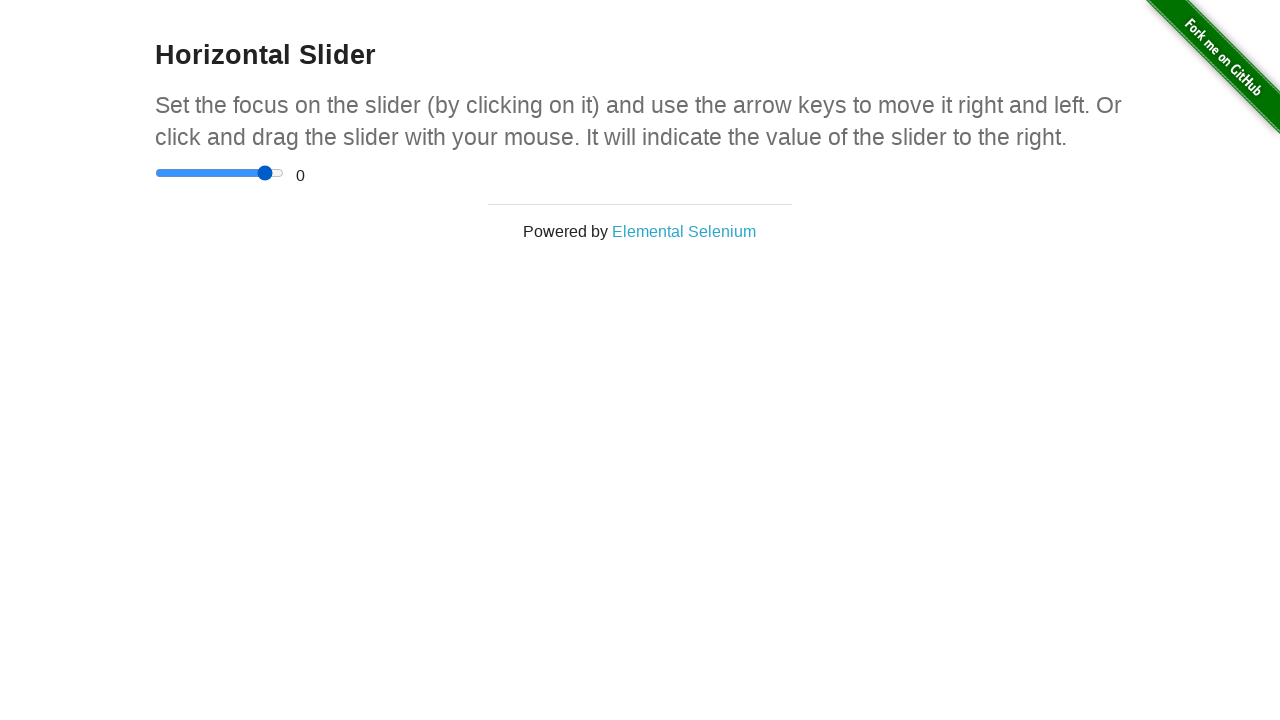

Released mouse button to complete slider drag at (260, 173)
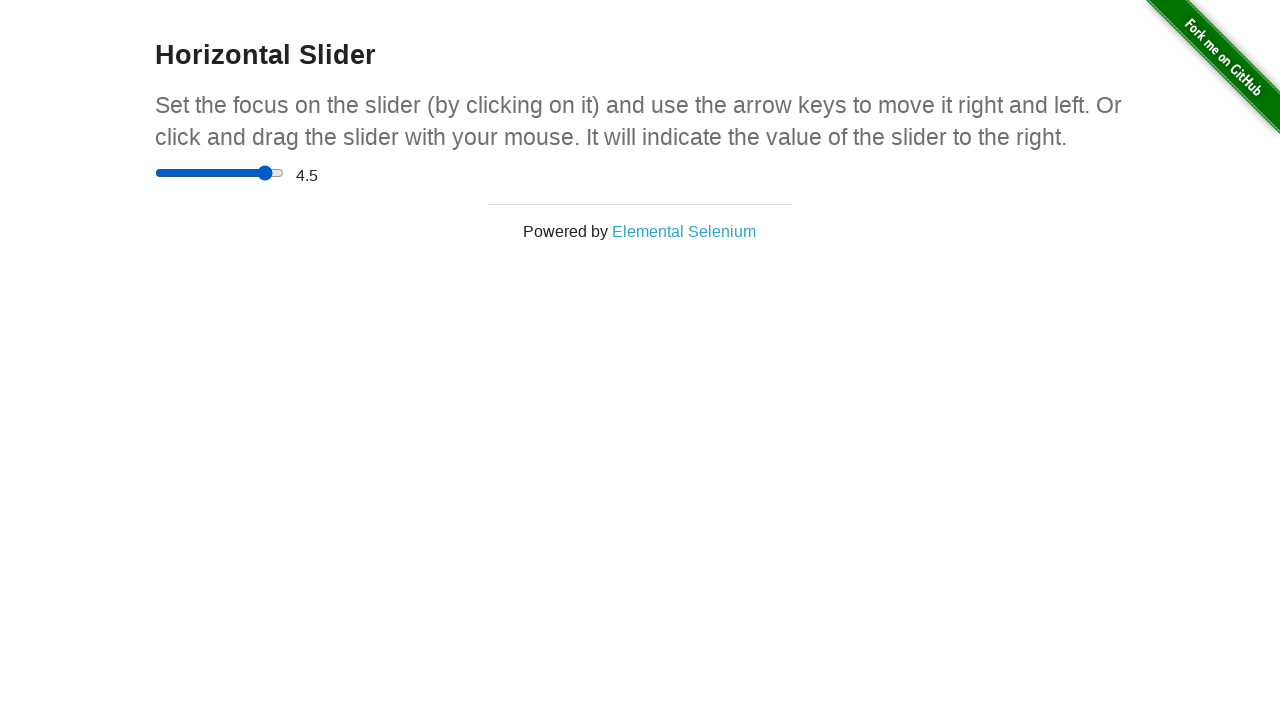

Navigated back to main page from Horizontal Slider
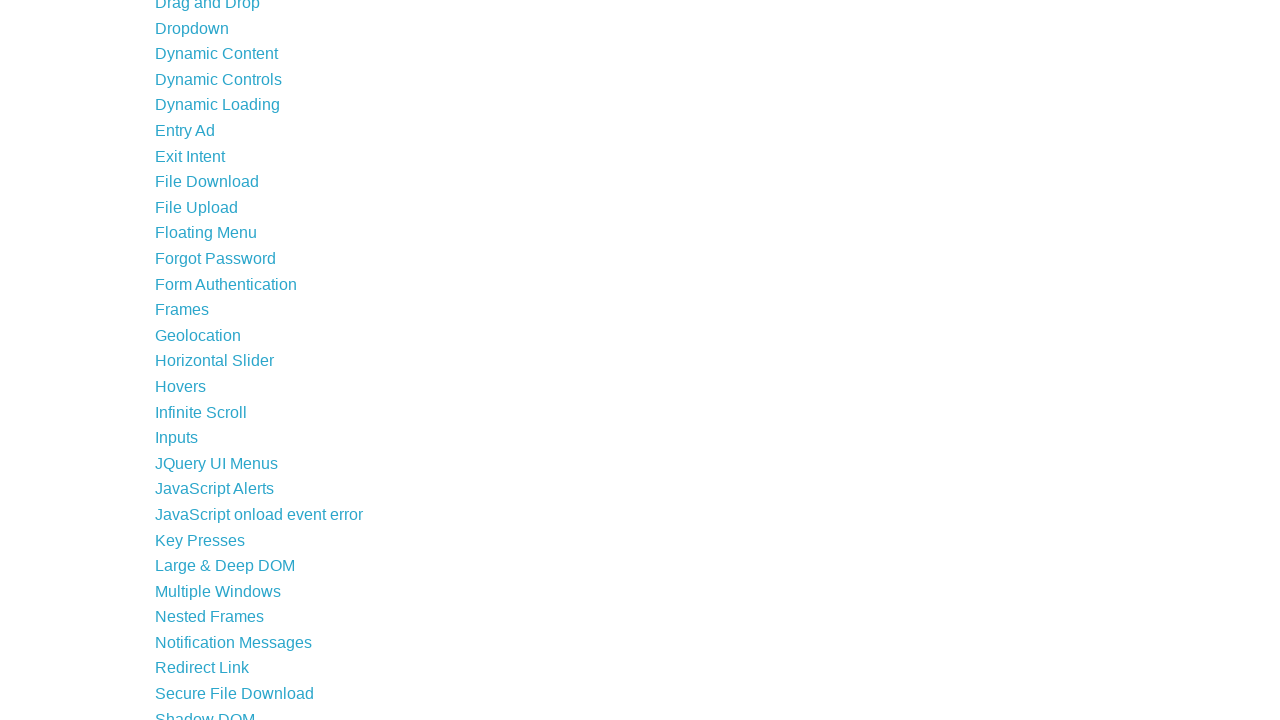

Clicked on 'Hovers' link at (180, 386) on text='Hovers'
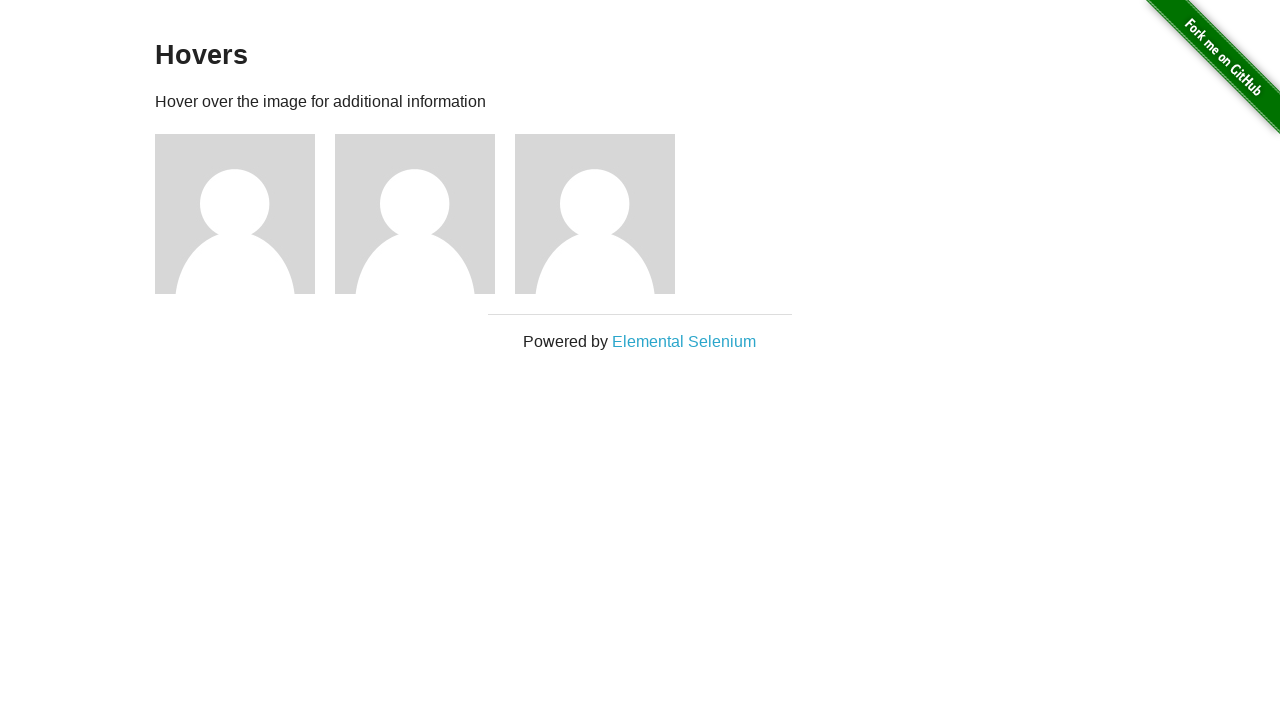

Located image element for hover action
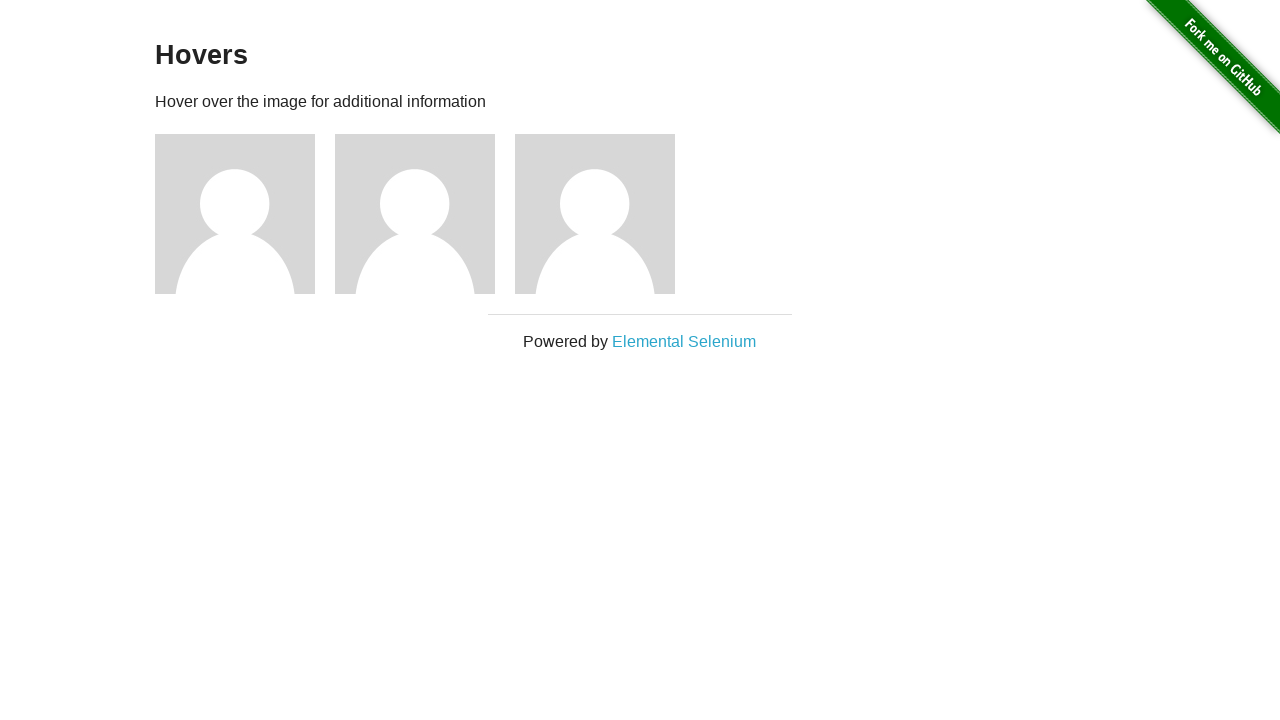

Hovered over image element to reveal hidden text at (245, 214) on //*[@id="content"]/div/div[1]
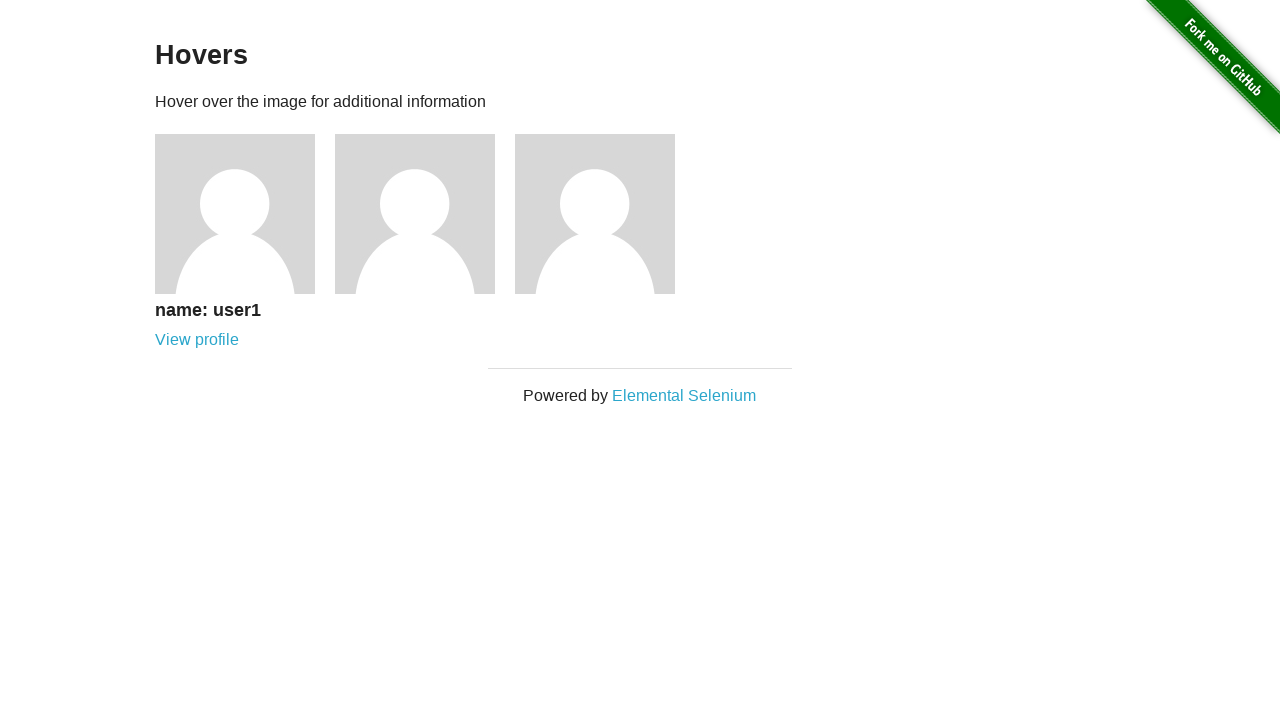

Navigated back to main page from Hovers
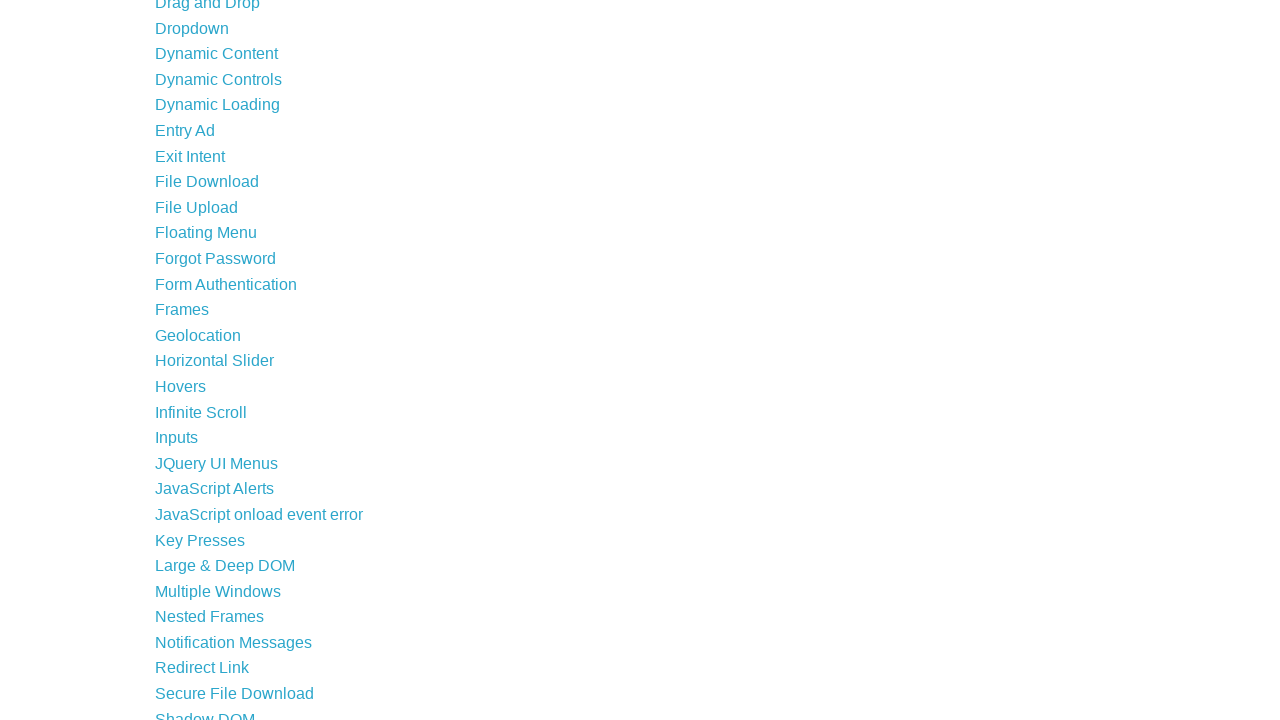

Clicked on 'Infinite Scroll' link at (201, 412) on text='Infinite Scroll'
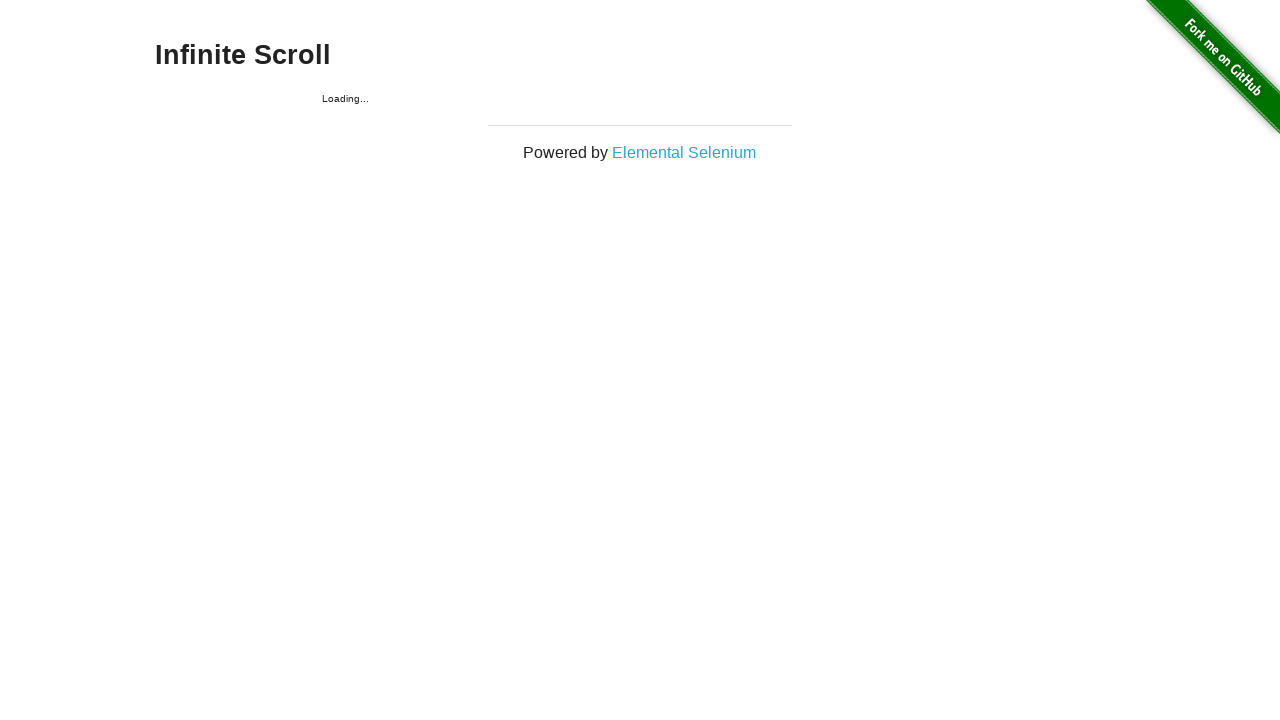

Scrolled page horizontally by 350 pixels
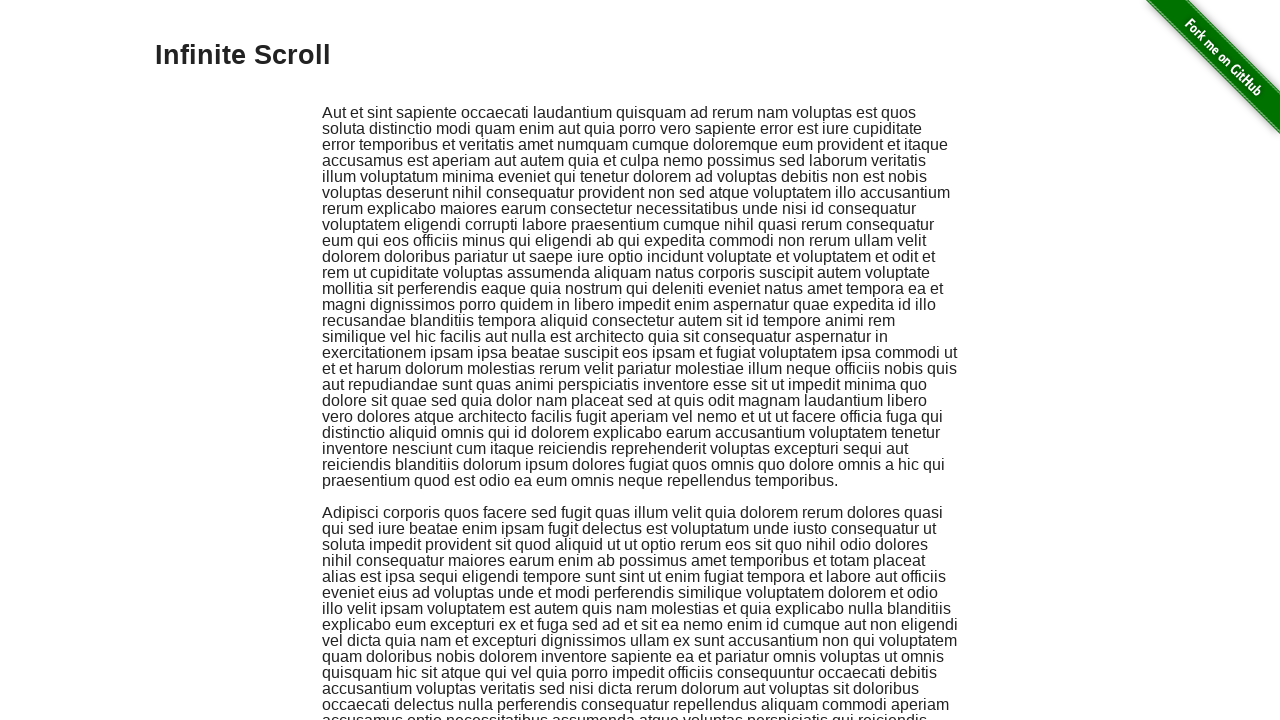

Navigated back to main page from Infinite Scroll
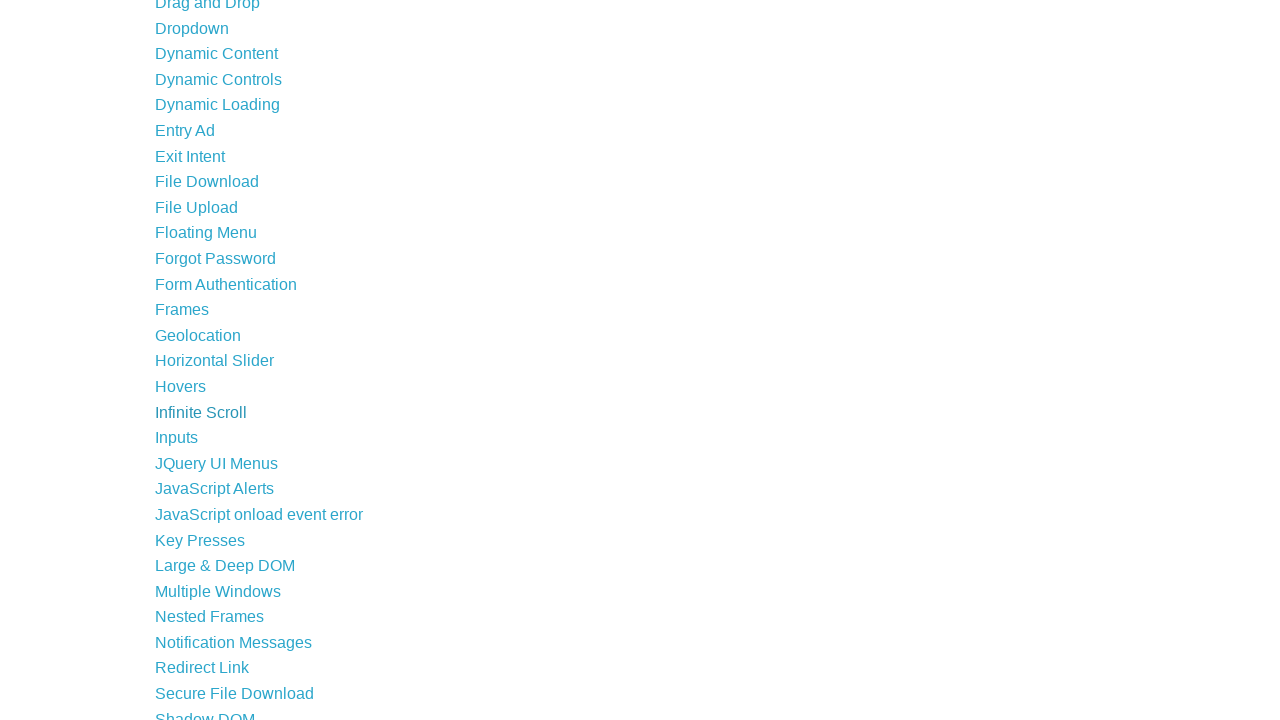

Clicked on 'Key Presses' link at (200, 540) on text='Key Presses'
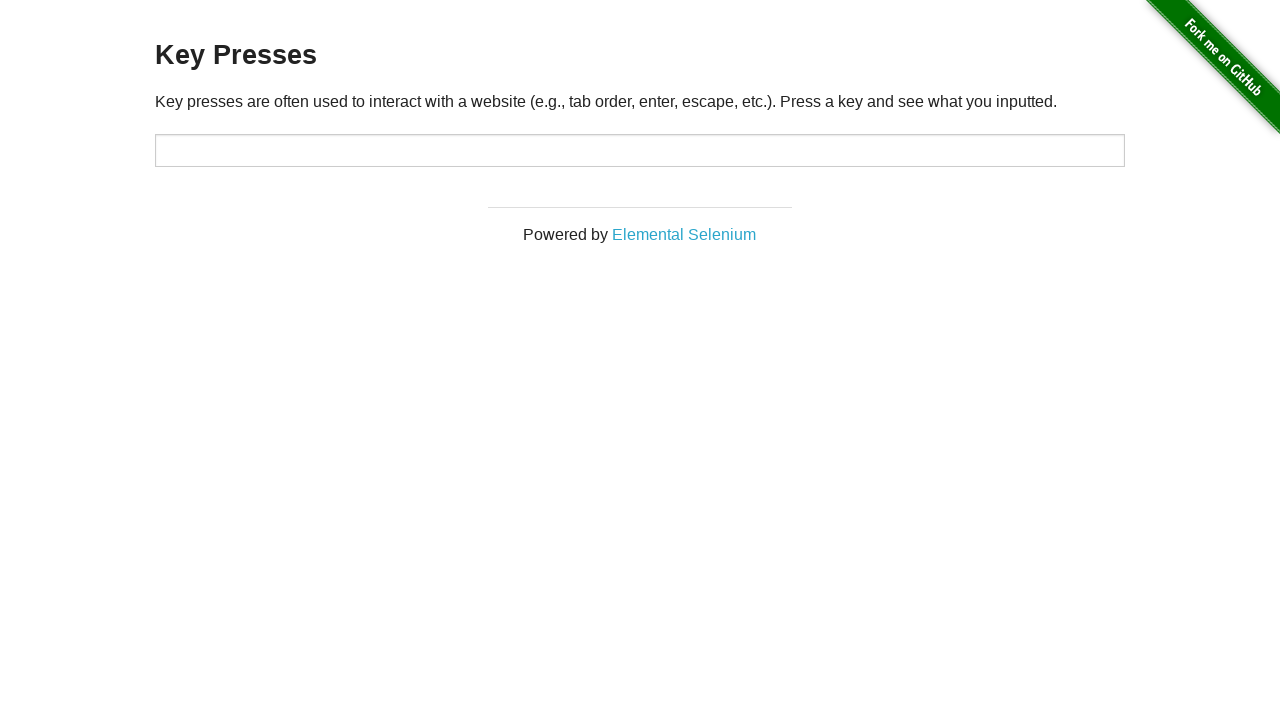

Filled target input field with 'Roshan Ghadge' on #target
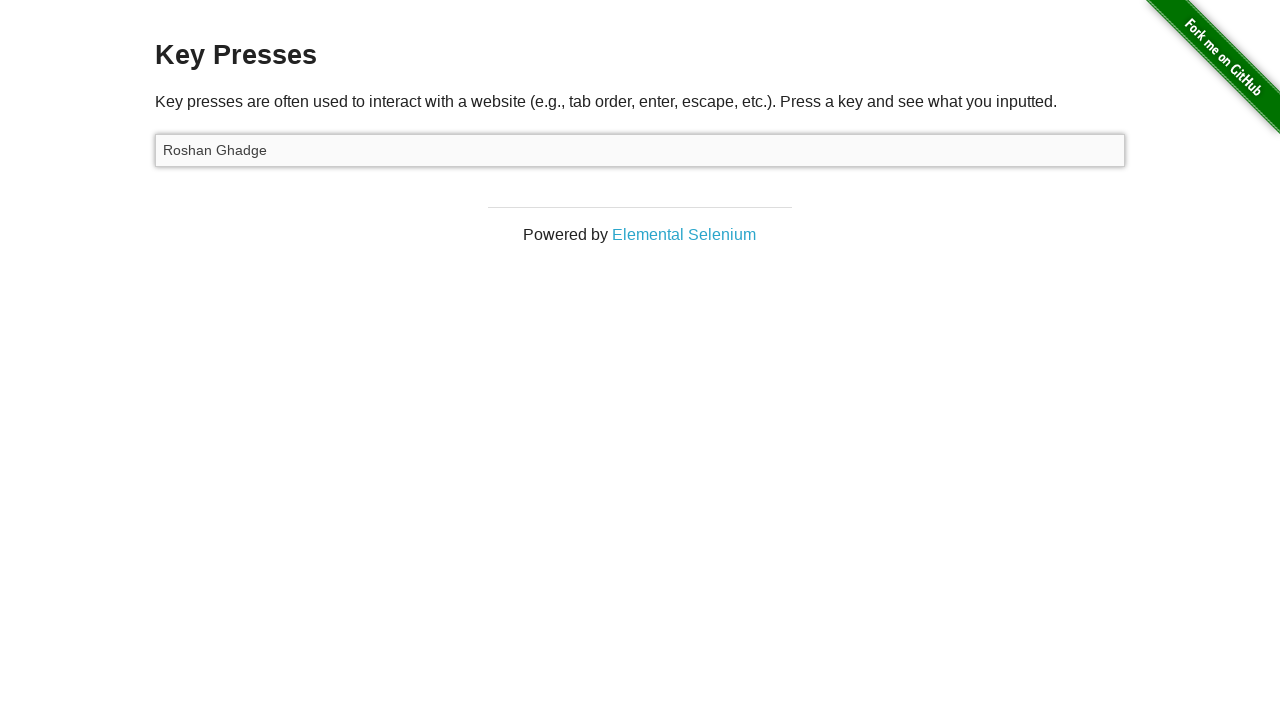

Retrieved result text: 
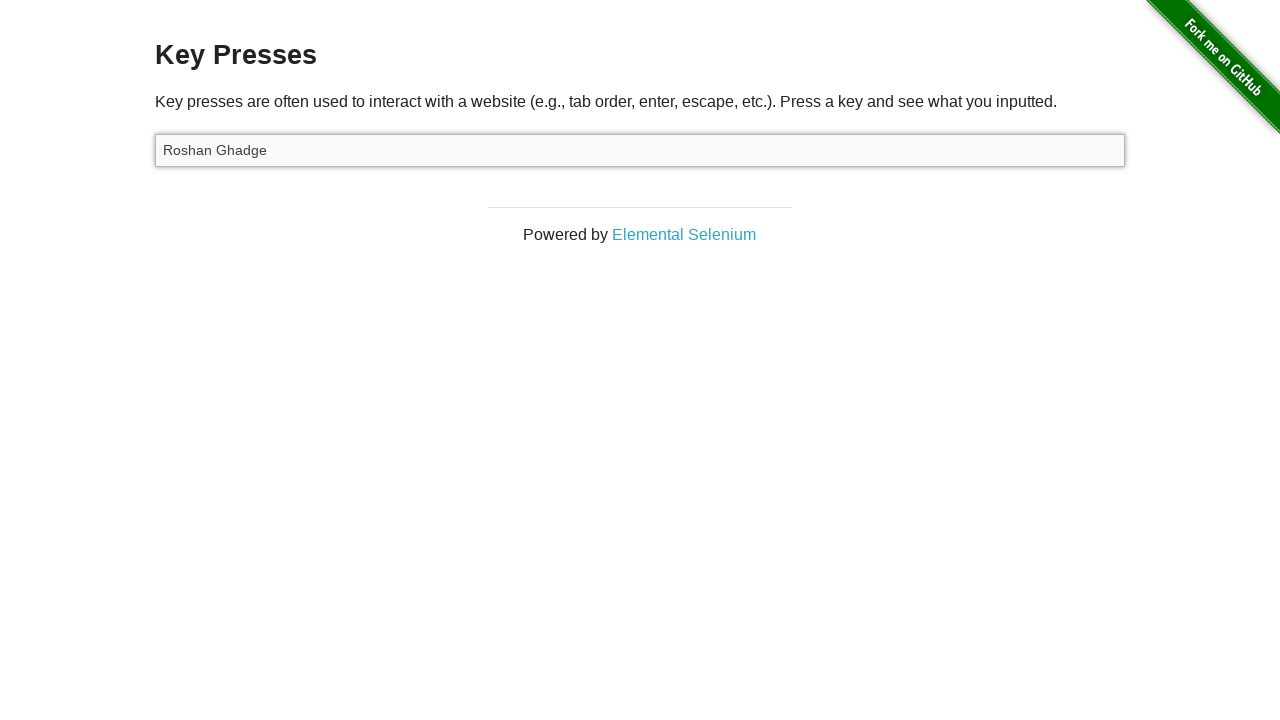

Navigated back to main page from Key Presses
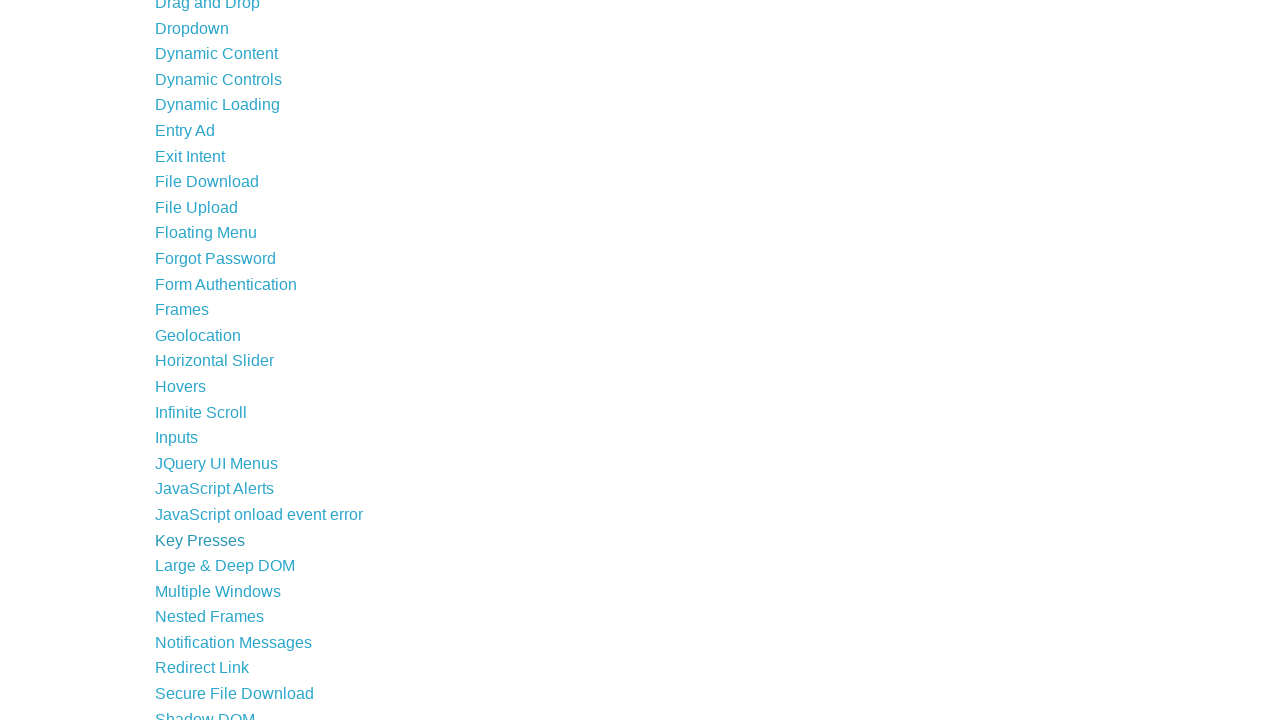

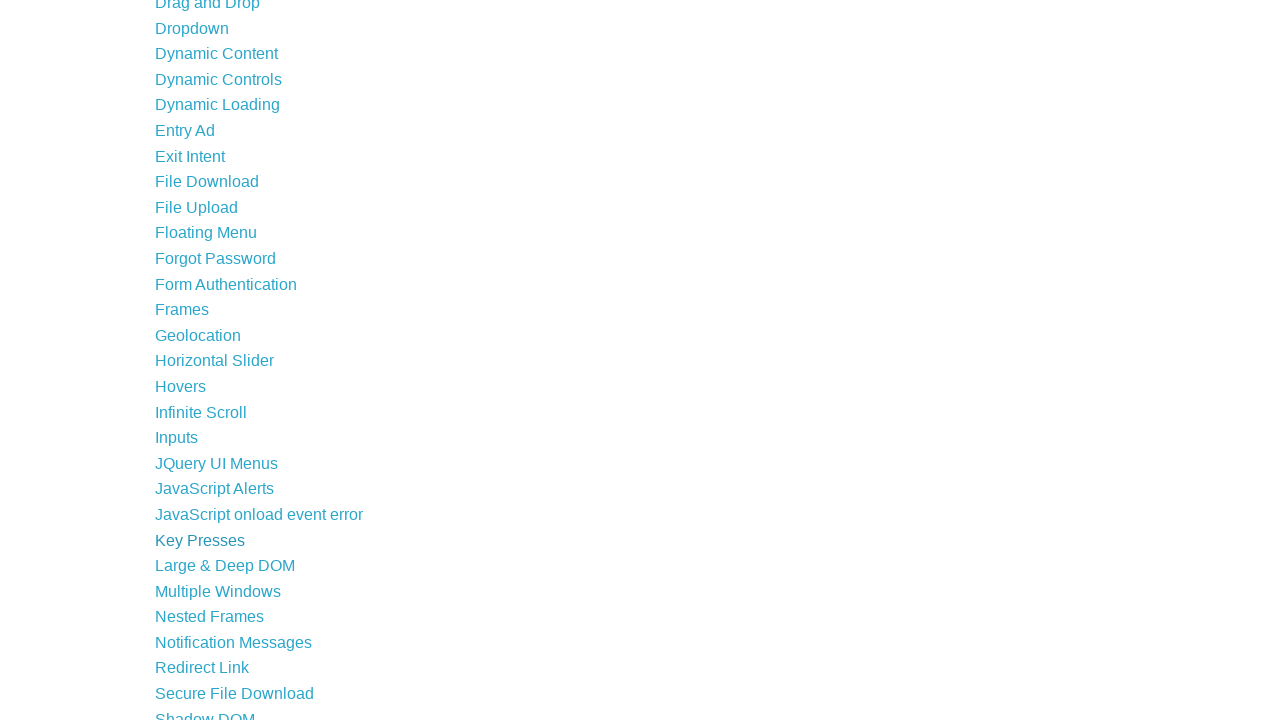